Opens the OpenWeatherMap homepage and verifies the URL contains 'openweathermap'

Starting URL: https://openweathermap.org/

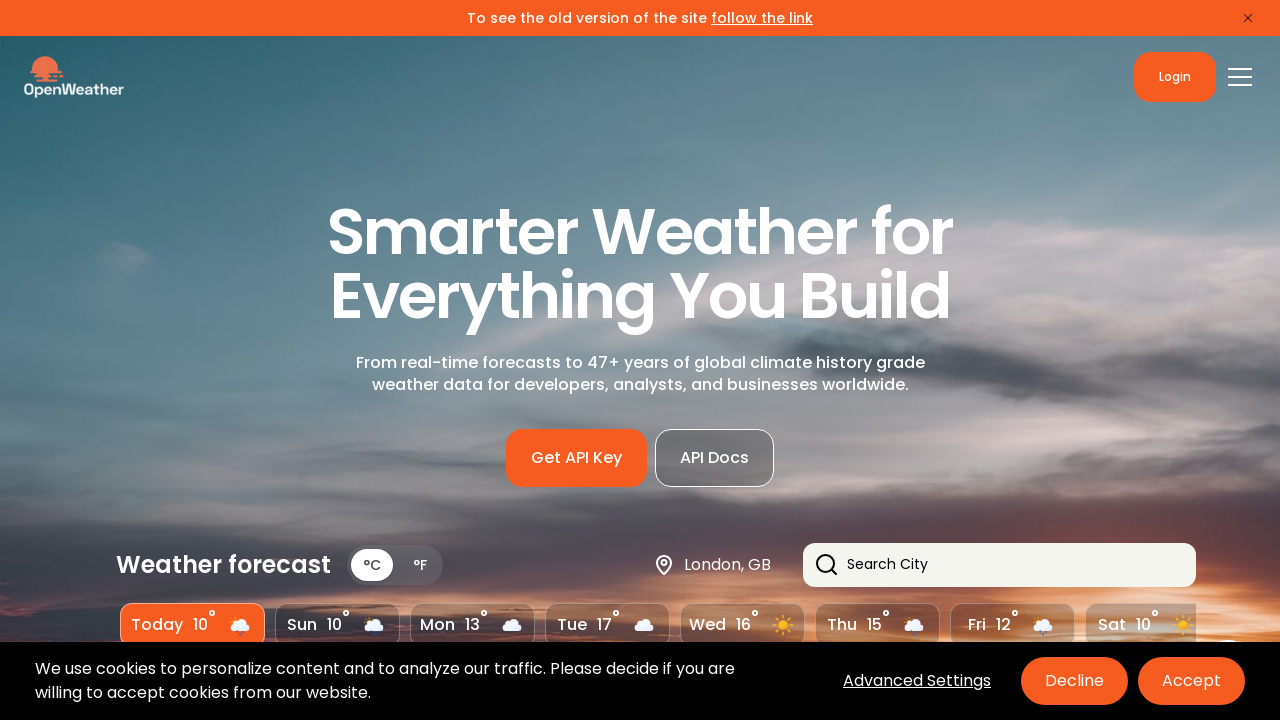

Navigated to OpenWeatherMap homepage at https://openweathermap.org/
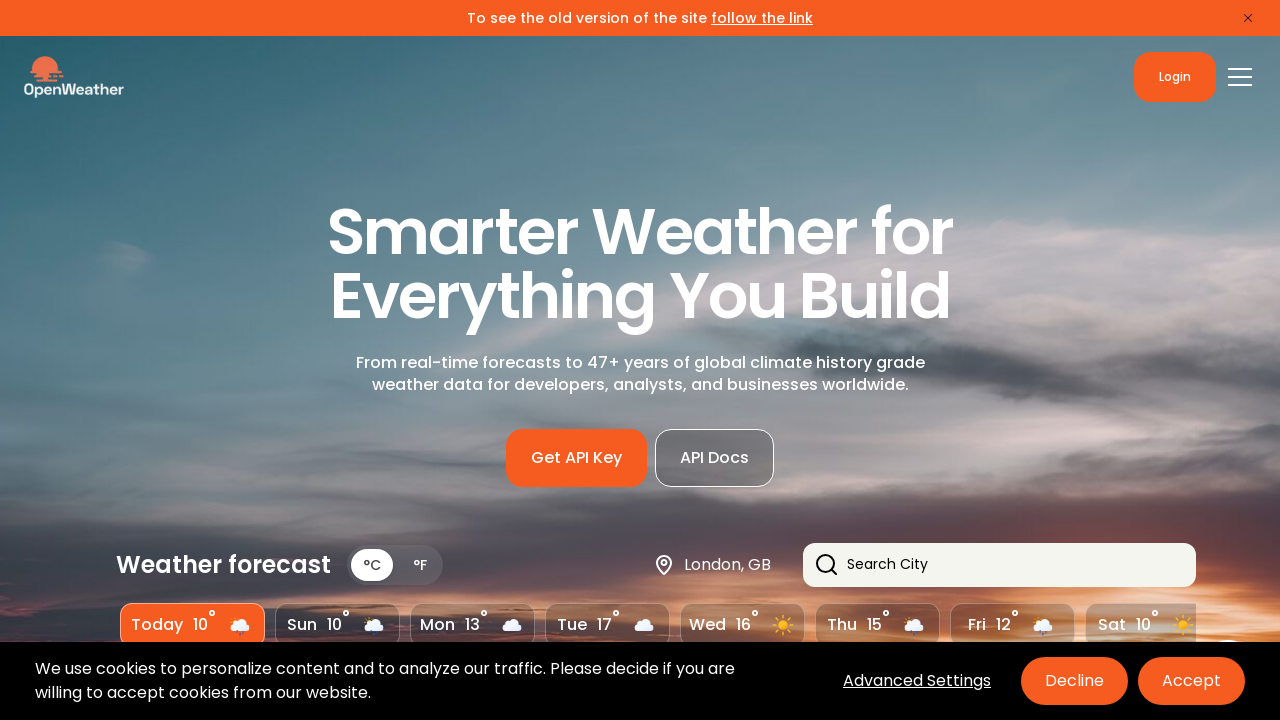

Verified that the page URL contains 'openweathermap'
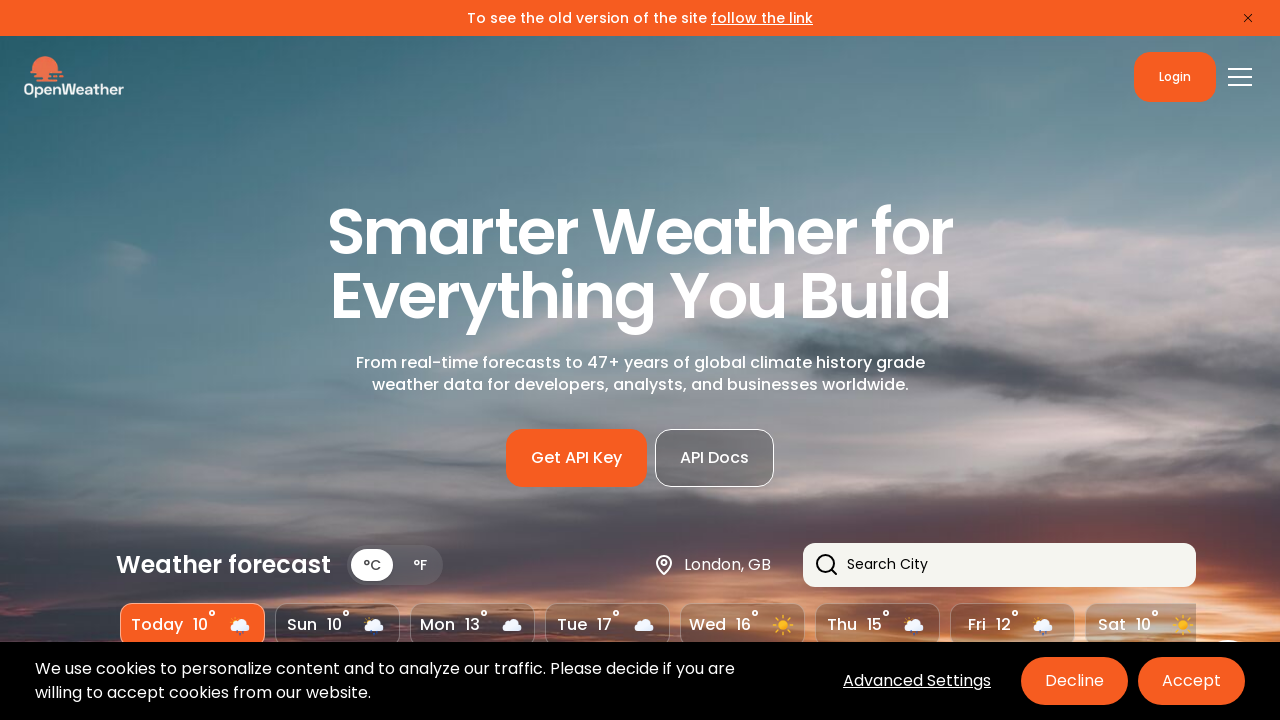

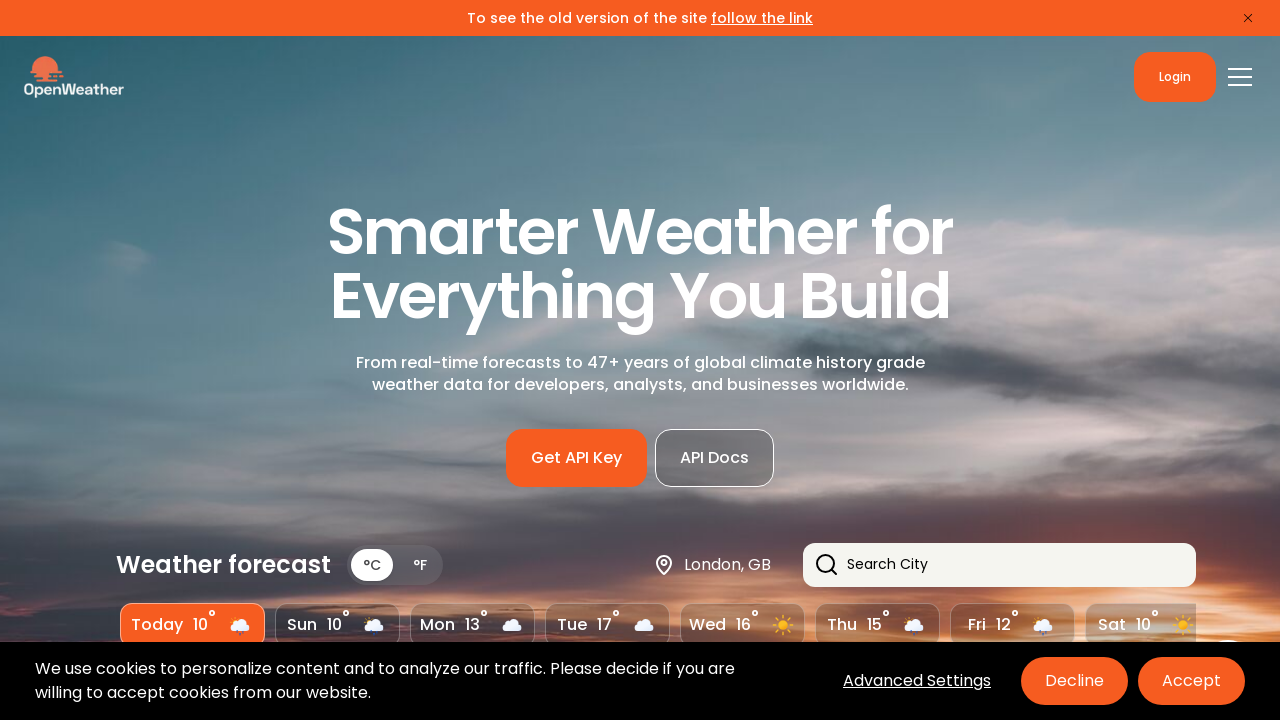